Tests that the login submit button on the CMS portal is clickable by locating it by ID and clicking it

Starting URL: https://portal.cms.gov/portal/

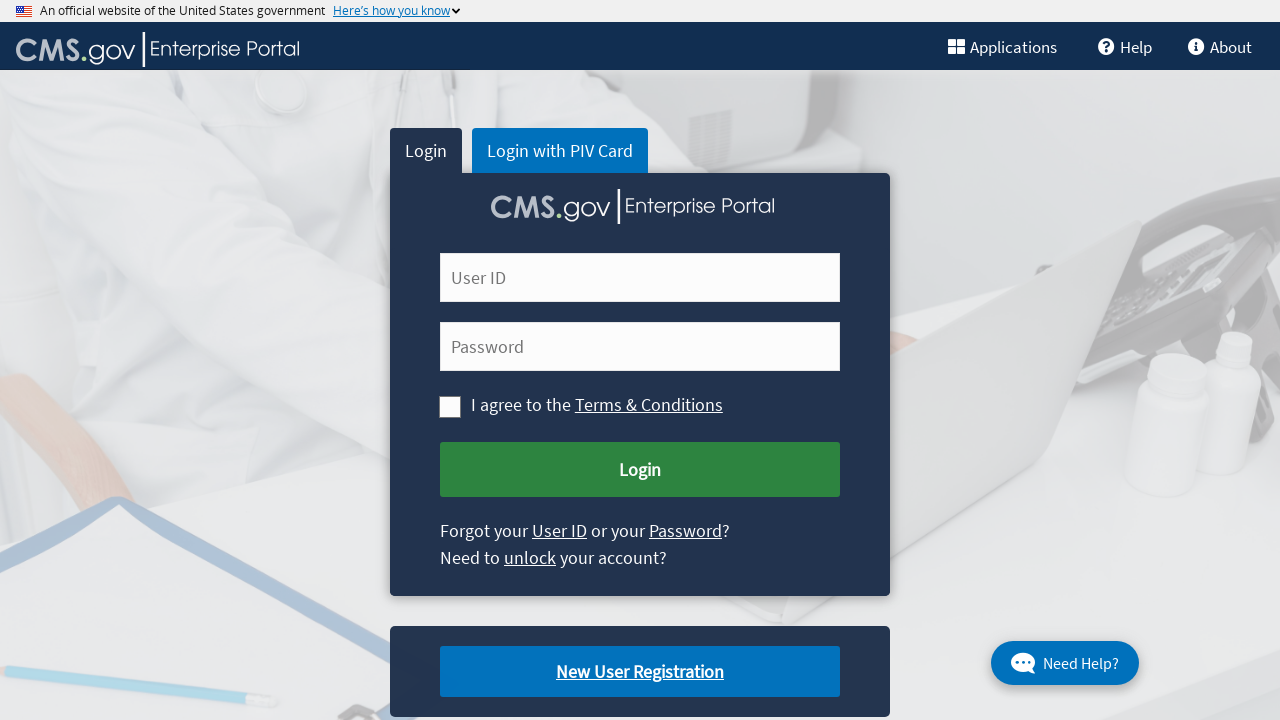

Navigated to CMS portal login page
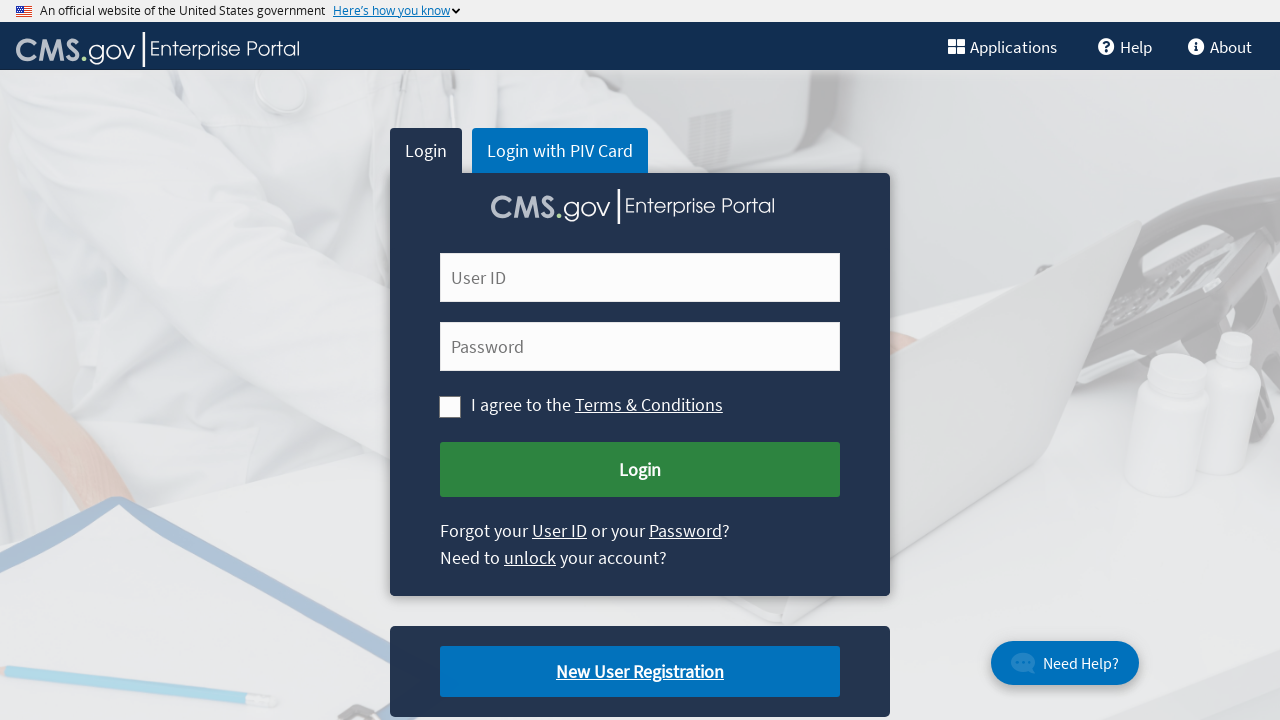

Clicked login submit button by ID at (640, 470) on #cms-login-submit
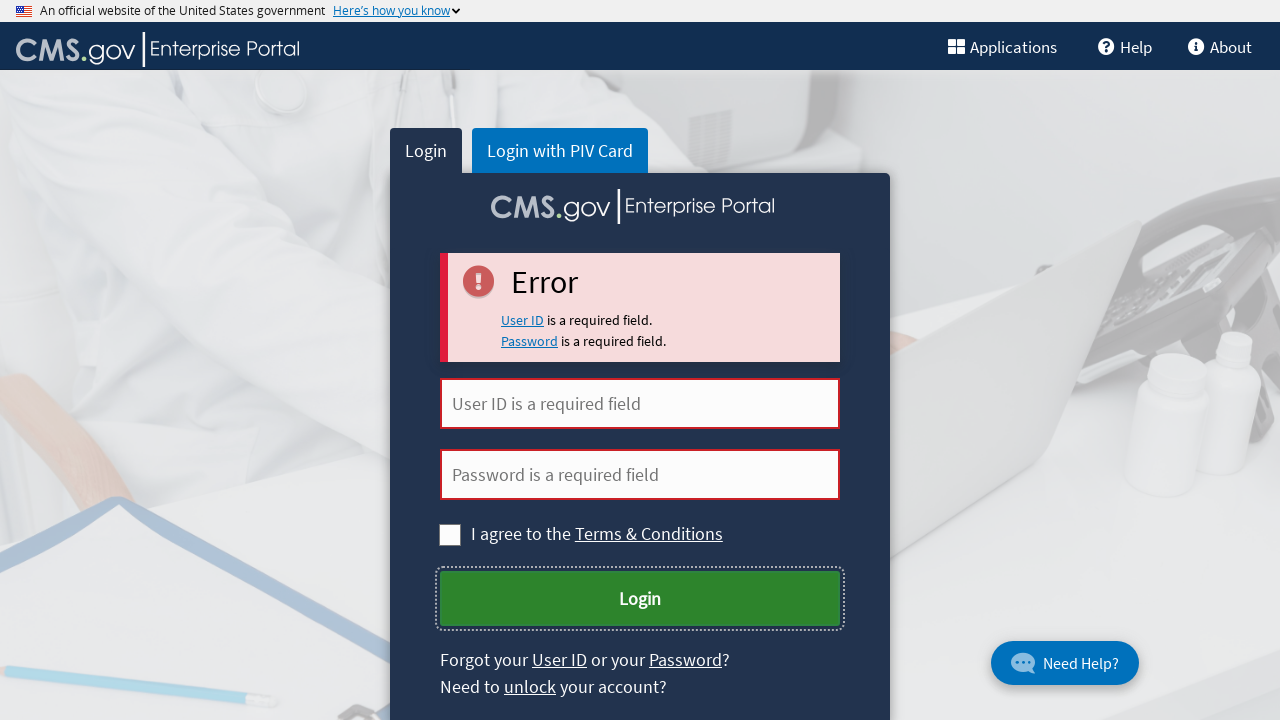

Waited 2 seconds for login response
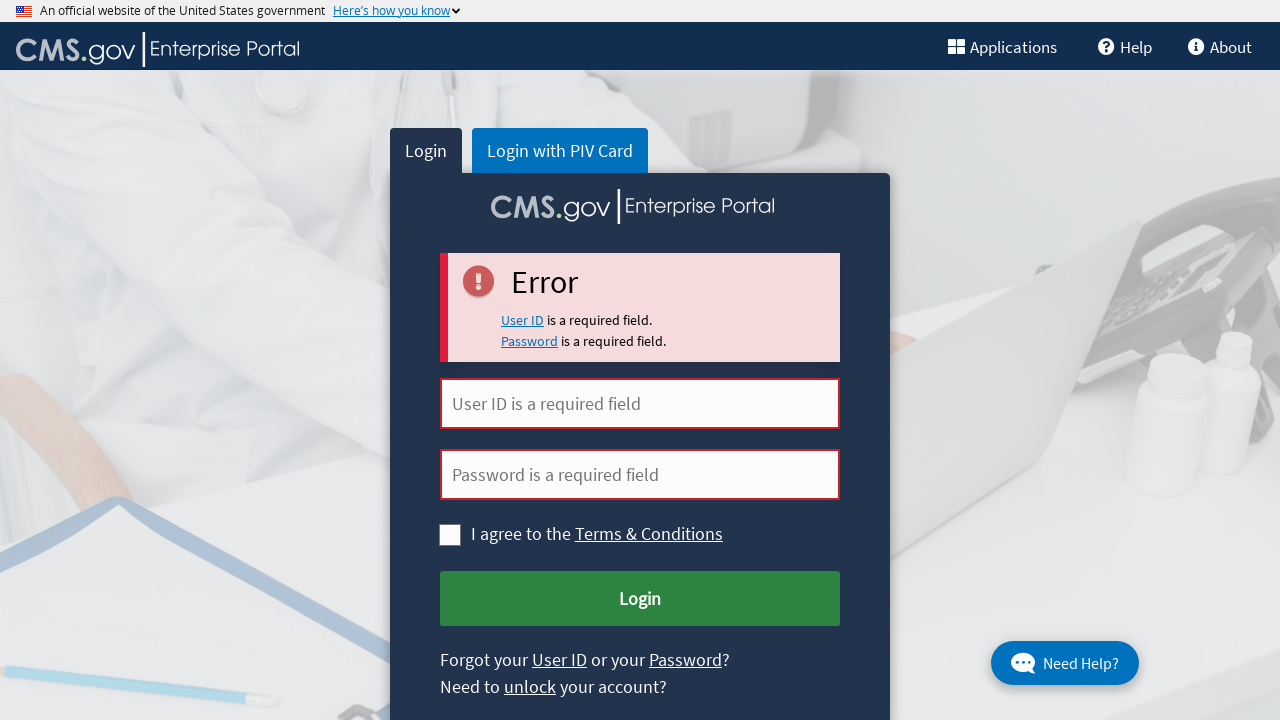

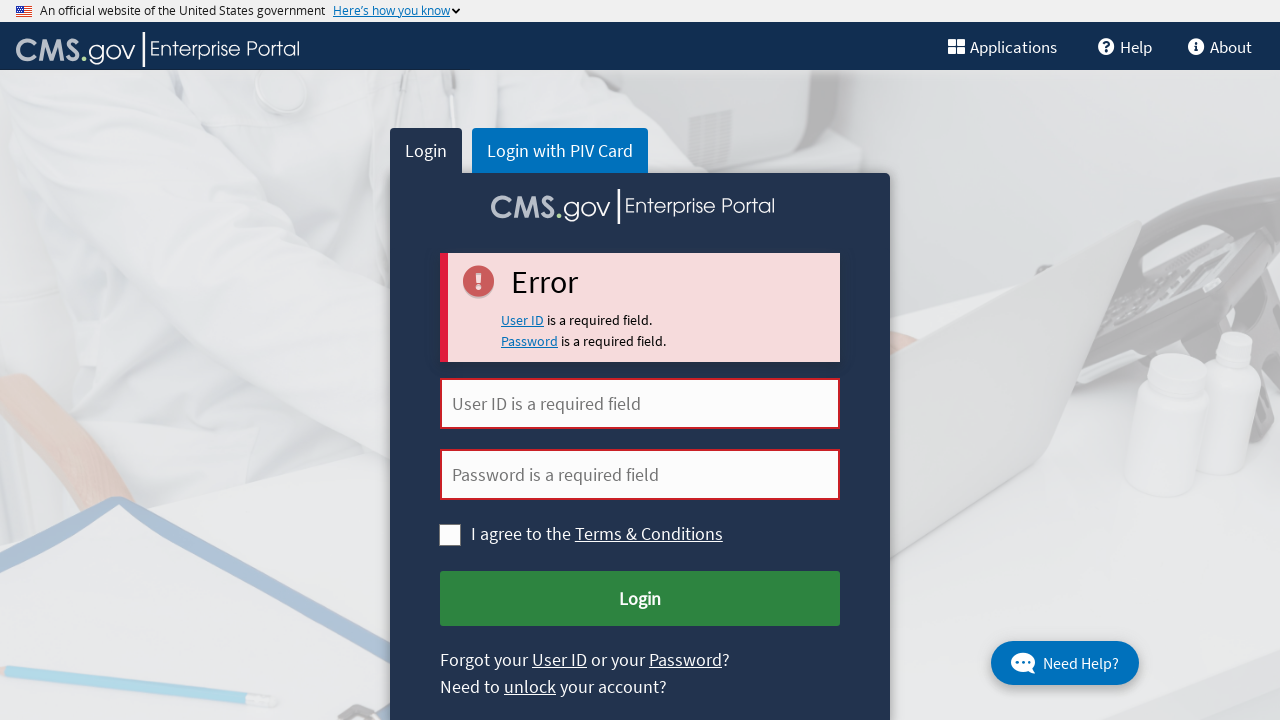